Tests fluent wait functionality by clicking a button that triggers a timer and waiting for an element to appear

Starting URL: https://seleniumpractise.blogspot.com/2016/08/how-to-use-explicit-wait-in-selenium.html

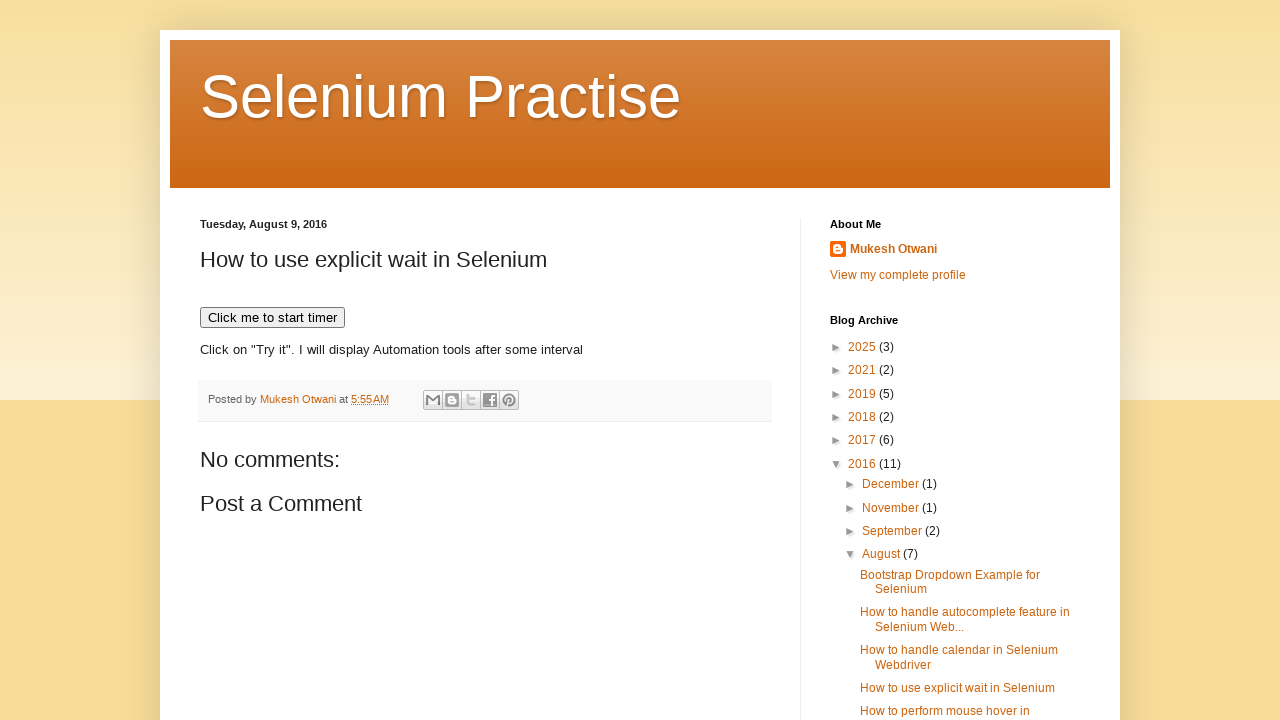

Clicked button to start timer at (272, 318) on text='Click me to start timer'
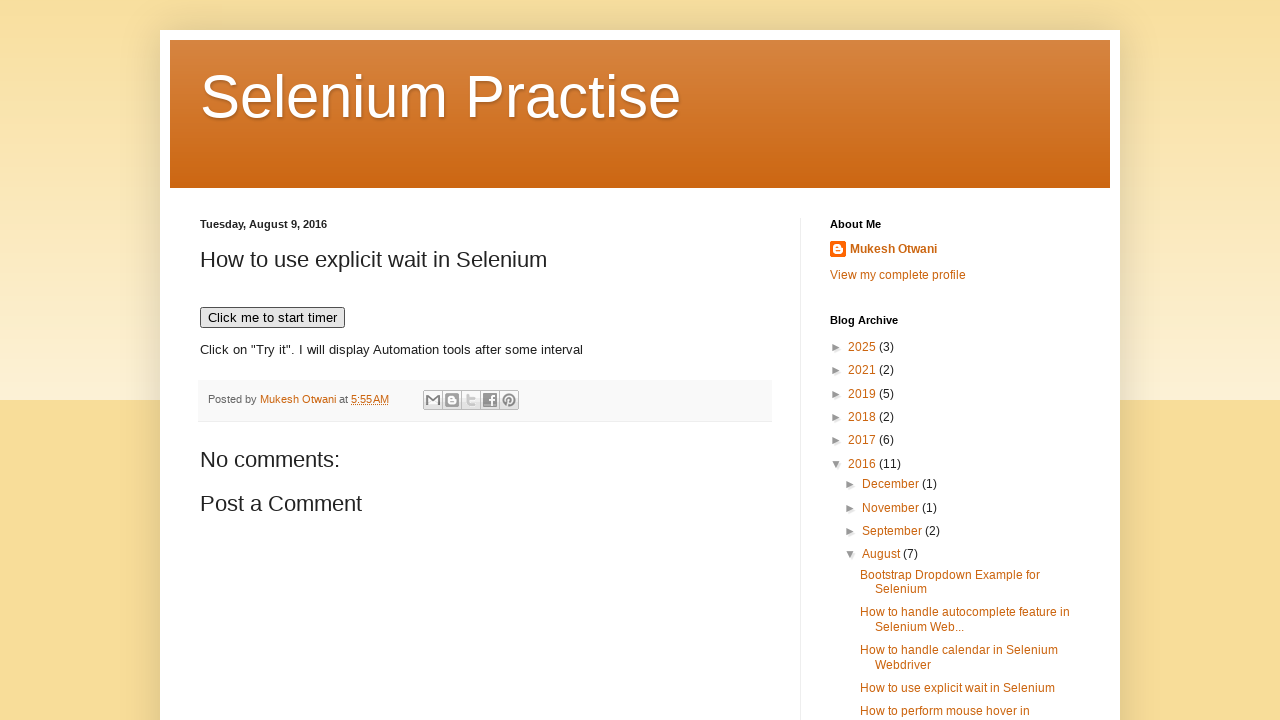

WebDriver element appeared after fluent wait
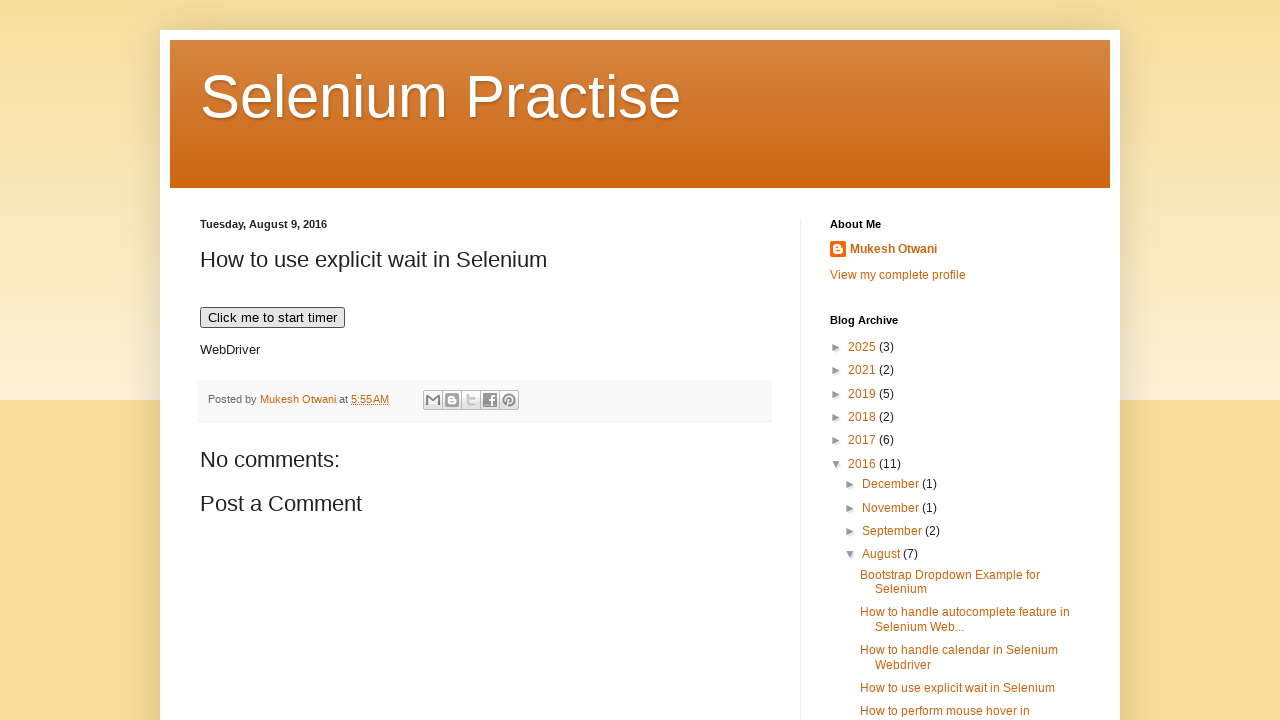

Verified WebDriver element is visible
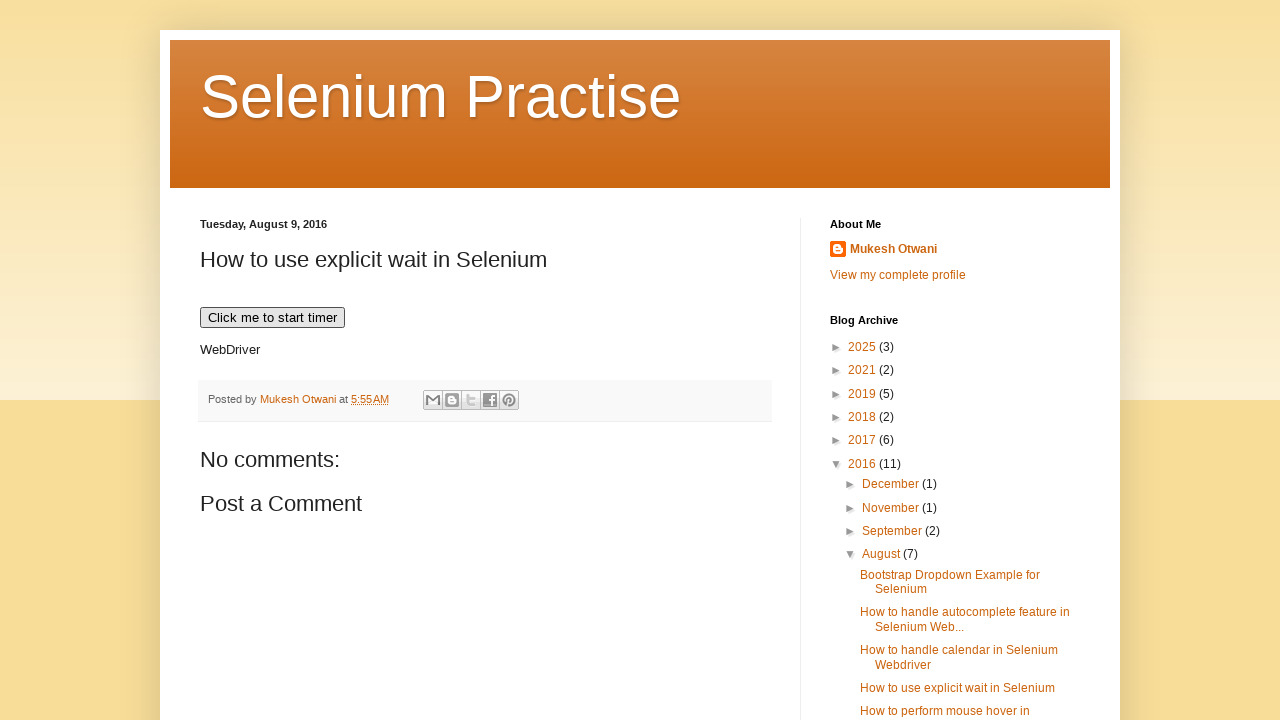

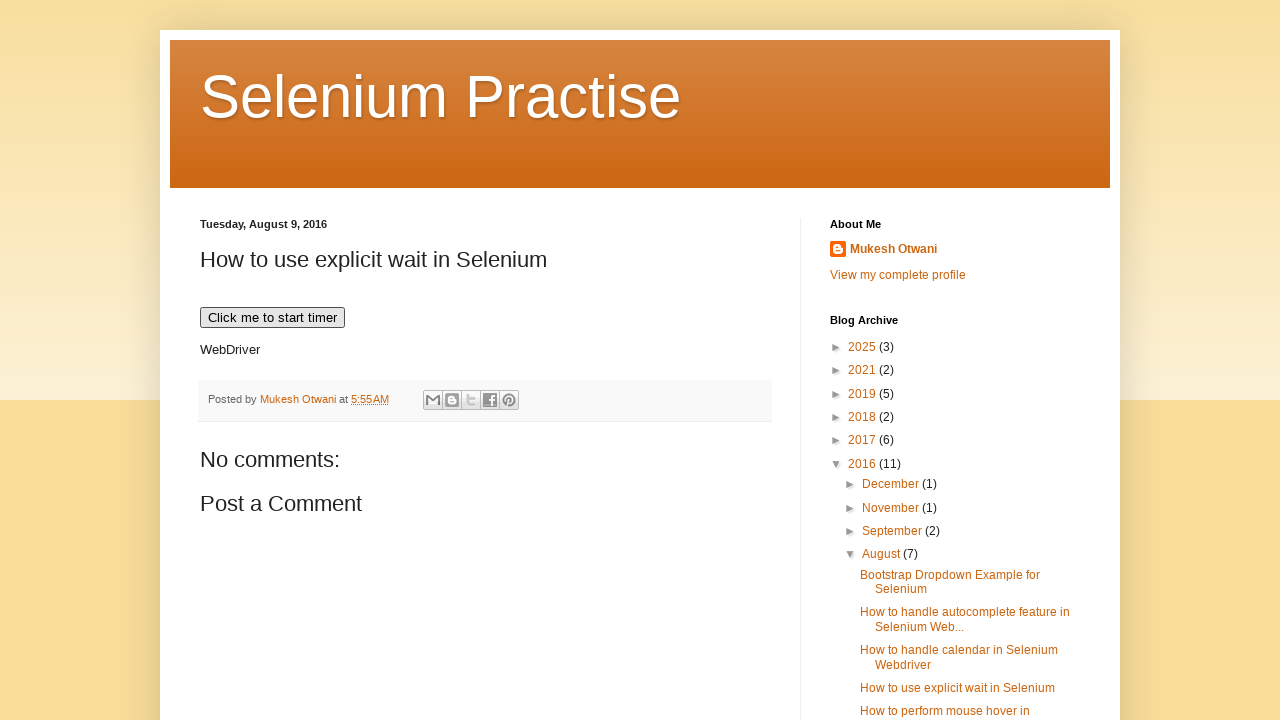